Waits for a price condition to be met, then solves a mathematical challenge by calculating a formula and submitting the answer

Starting URL: http://suninjuly.github.io/explicit_wait2.html

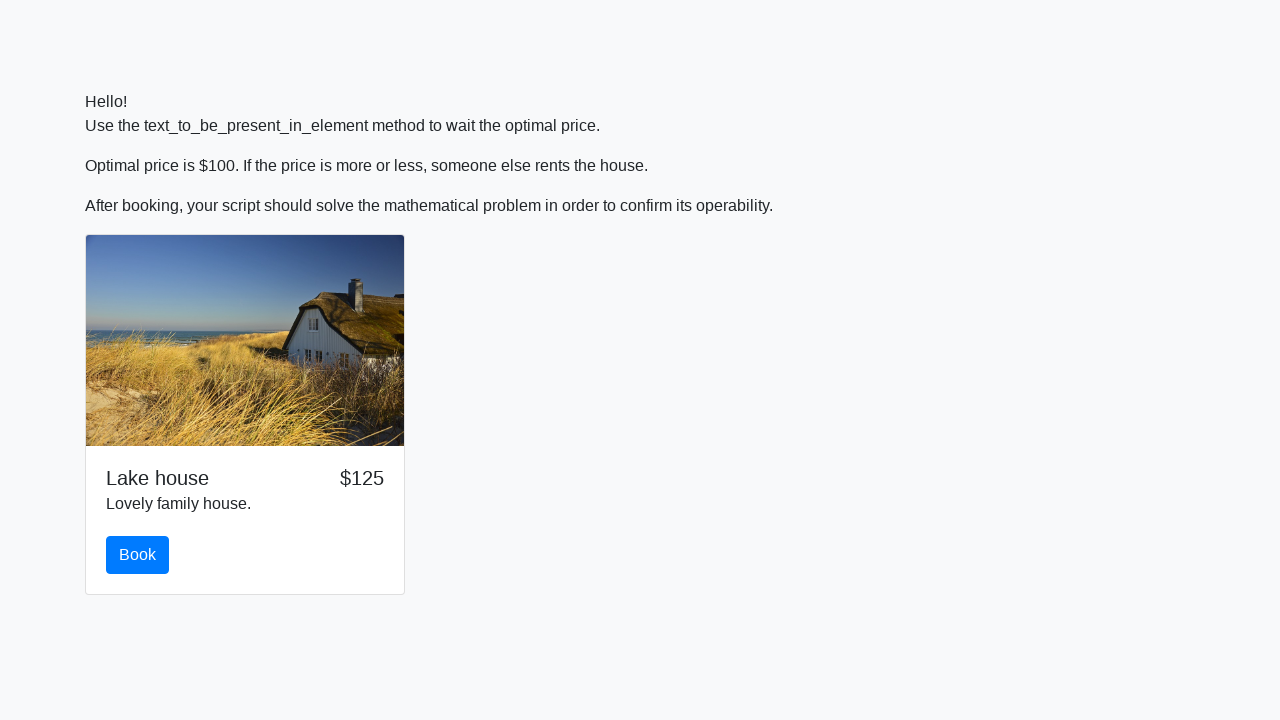

Waited for price to reach $100
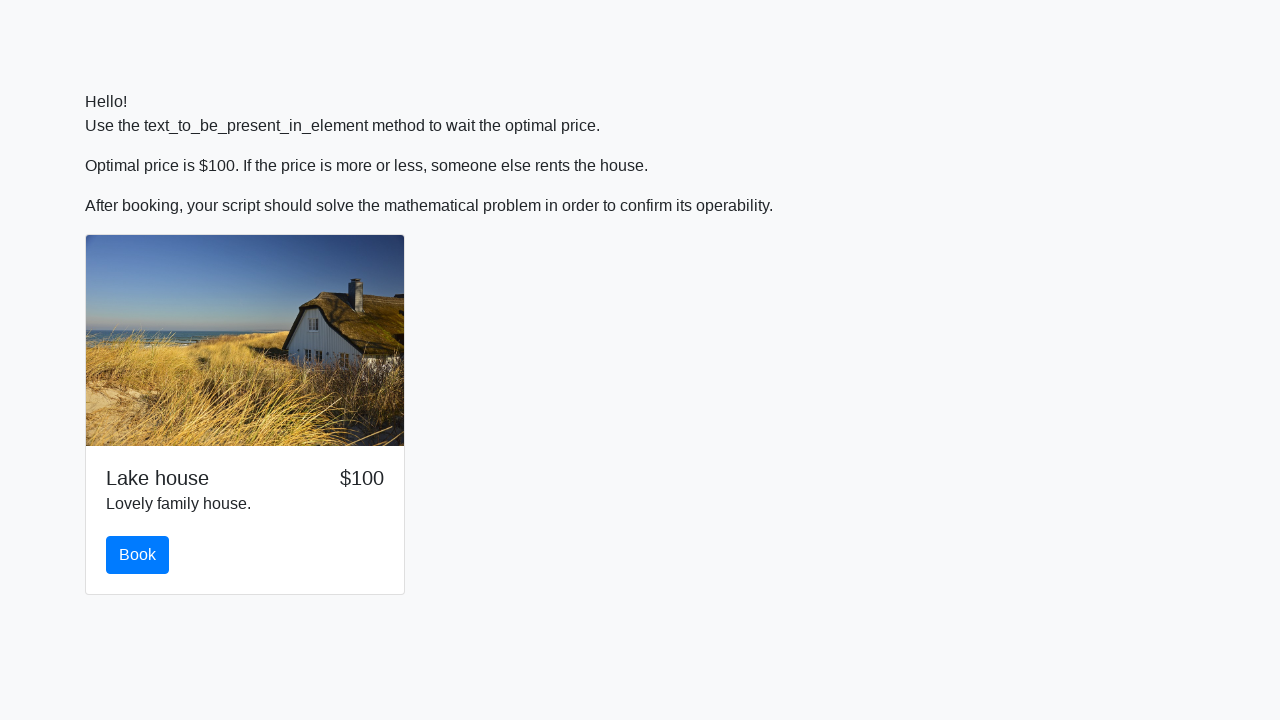

Clicked the book button at (138, 555) on #book
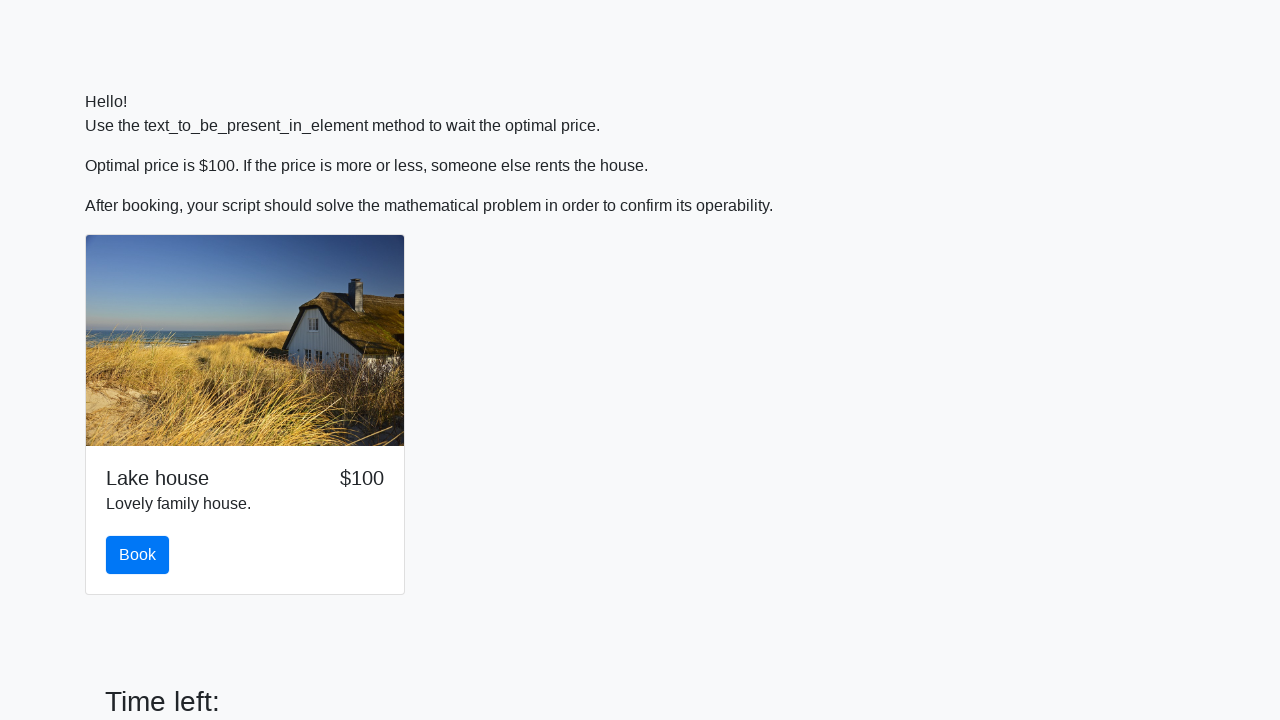

Scrolled to bottom of page
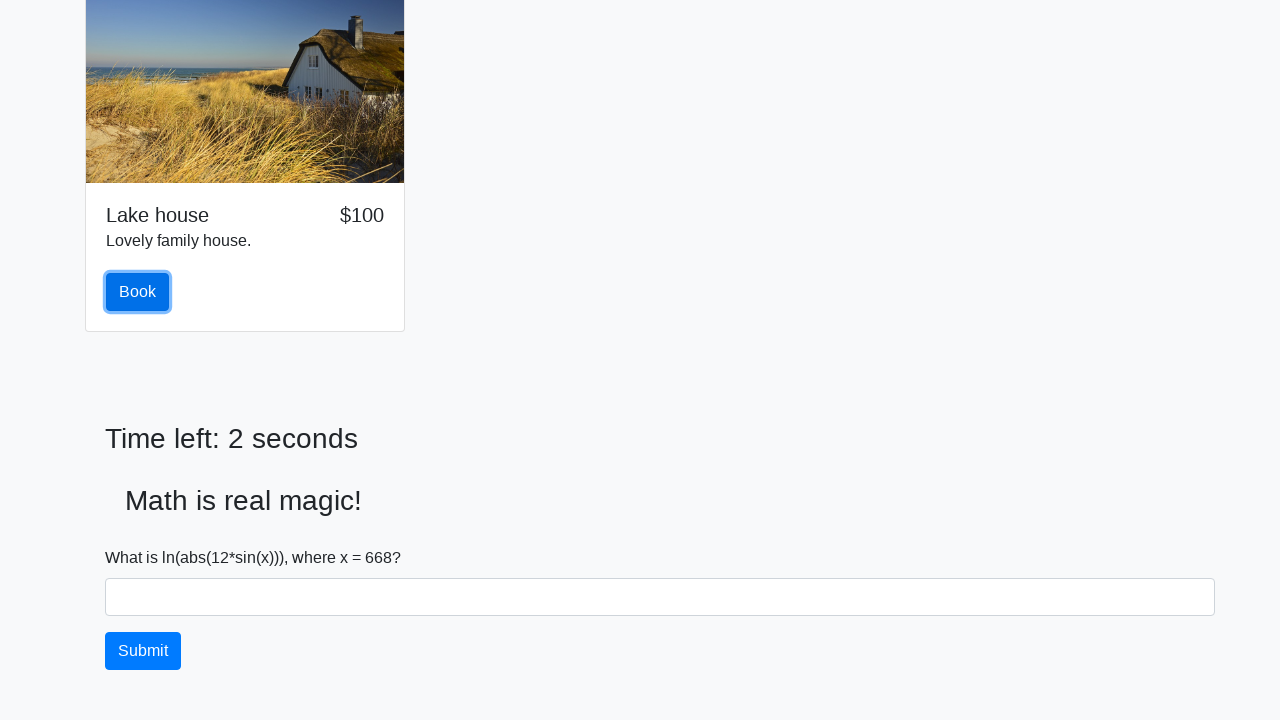

Retrieved input value from page
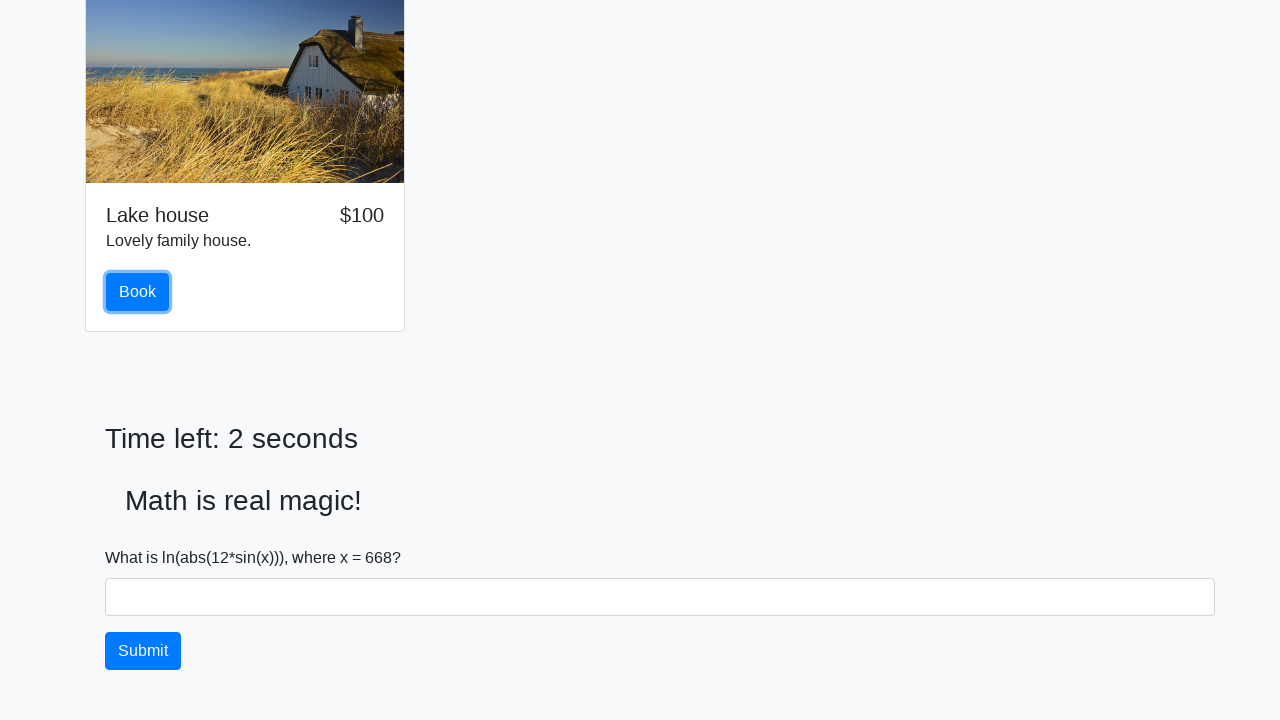

Calculated mathematical formula result: 2.3977106357387004
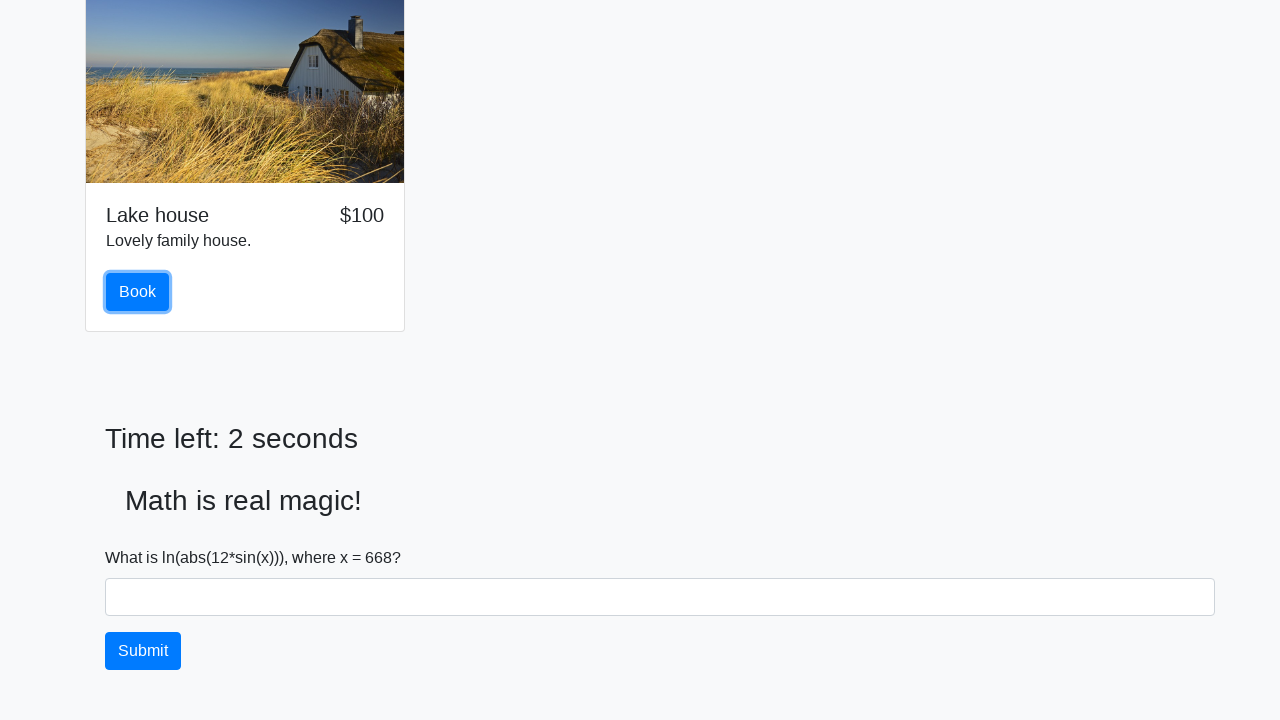

Filled answer field with calculated value on #answer
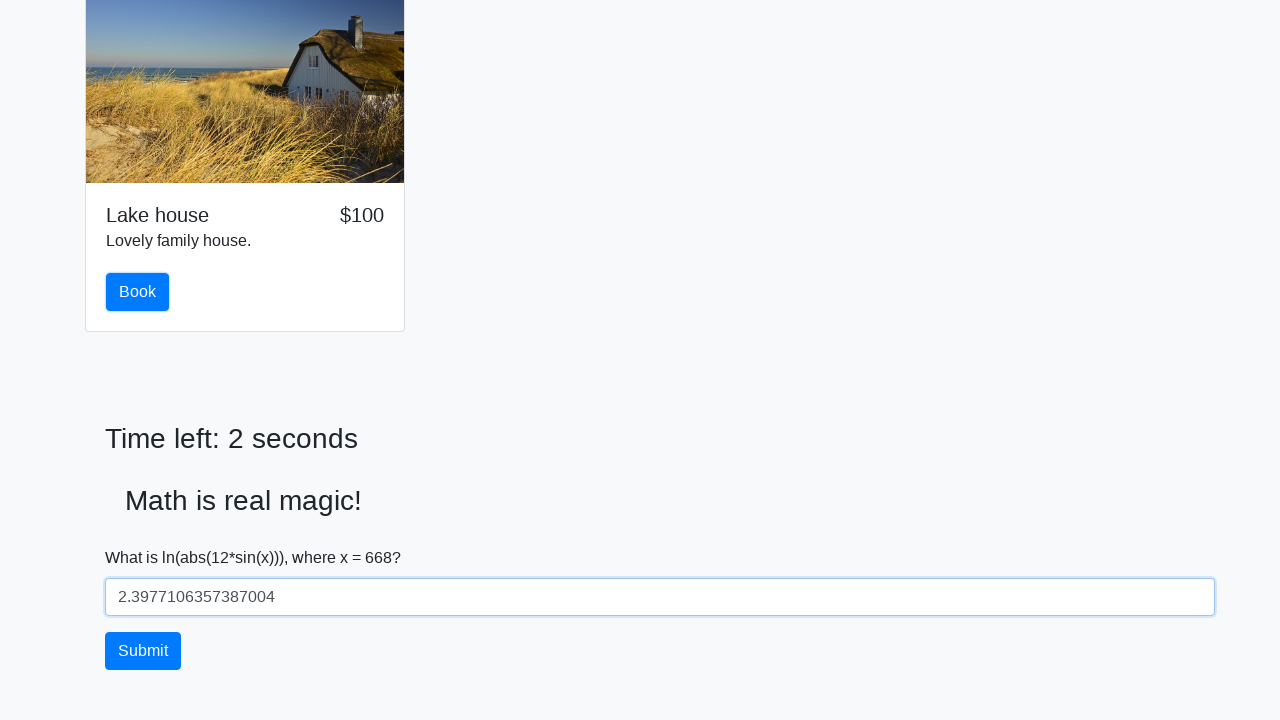

Clicked submit button to submit the form at (143, 651) on [type='submit']
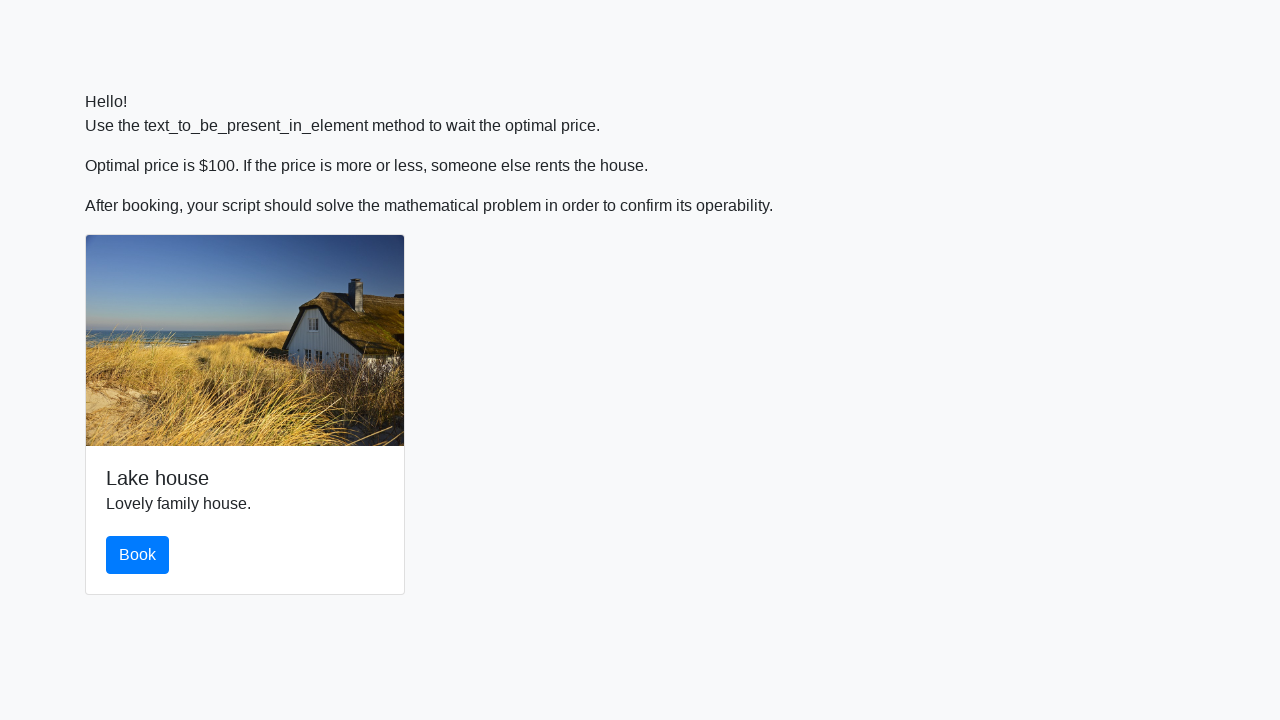

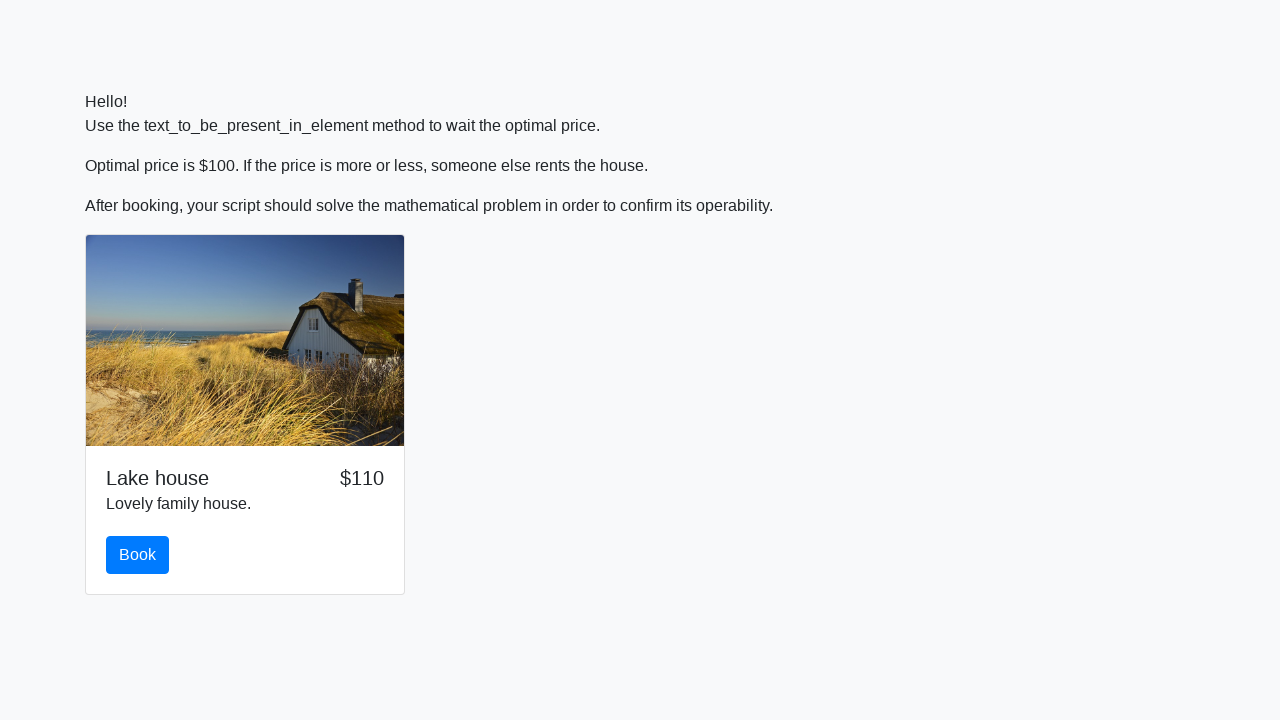